Tests dropdown selection by selecting different countries from a dropdown menu using various methods

Starting URL: https://testautomationpractice.blogspot.com/

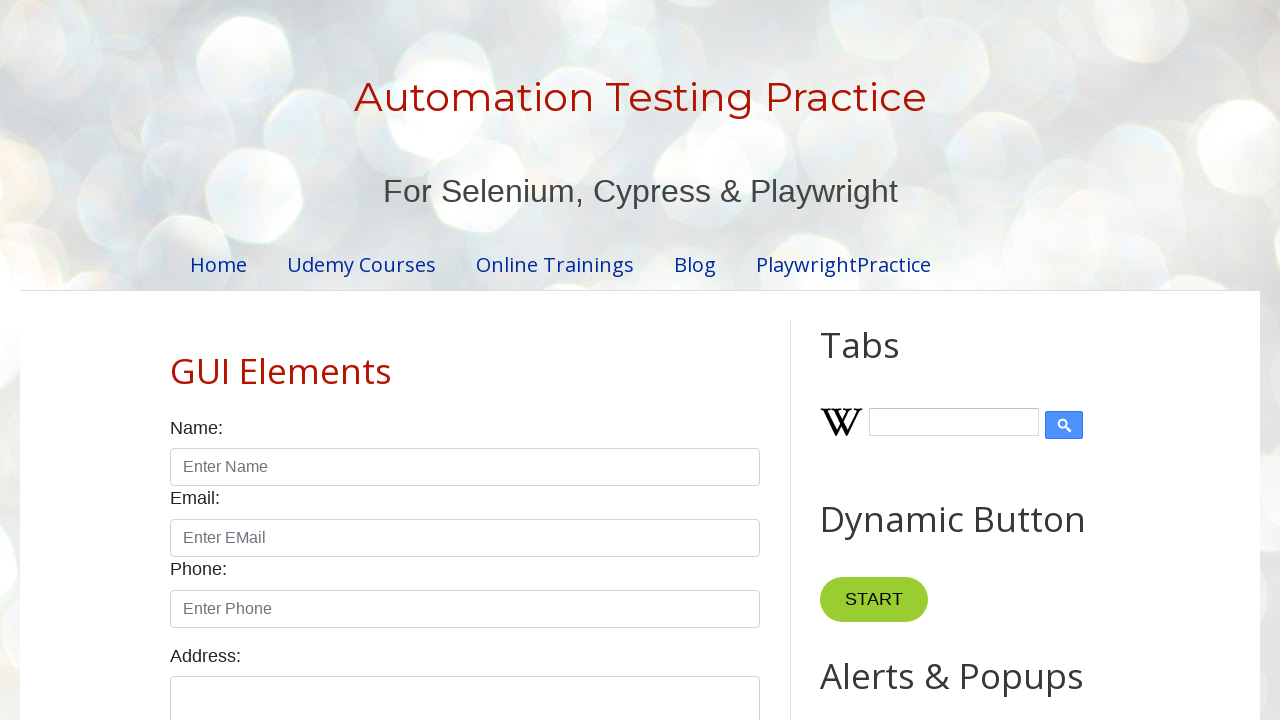

Waited for country dropdown to load
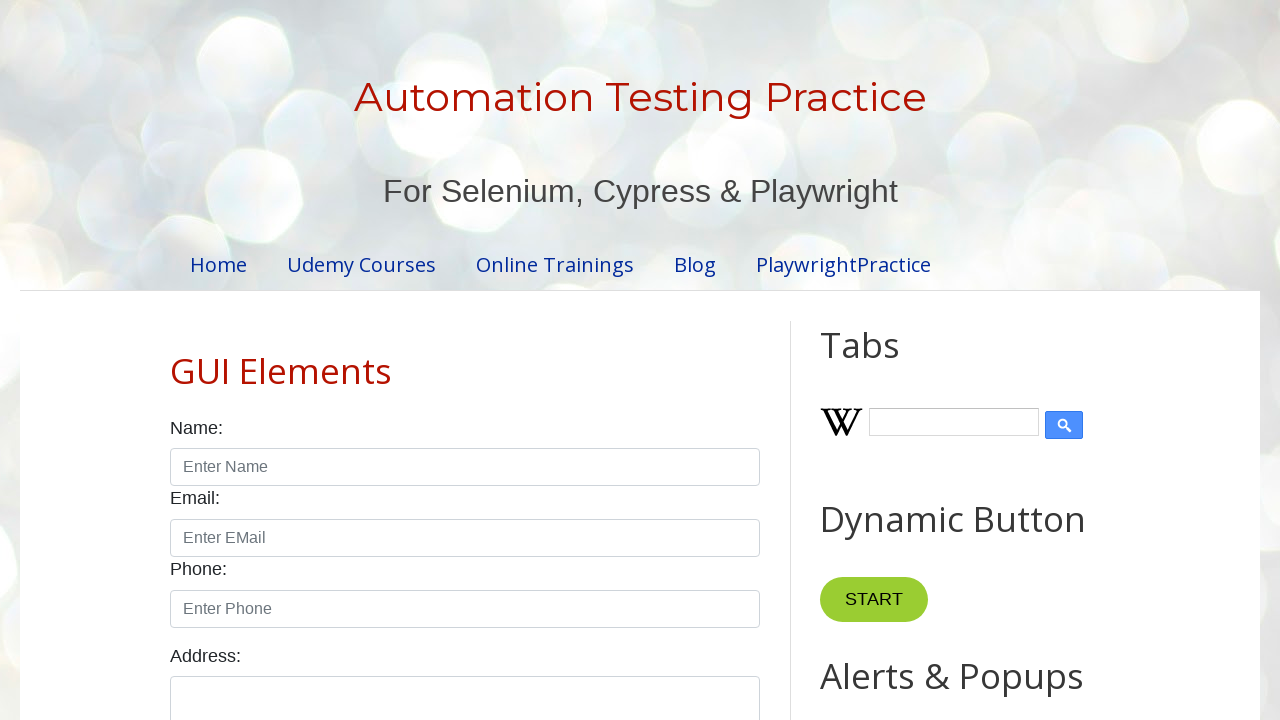

Selected 'Japan' from dropdown by label on #country
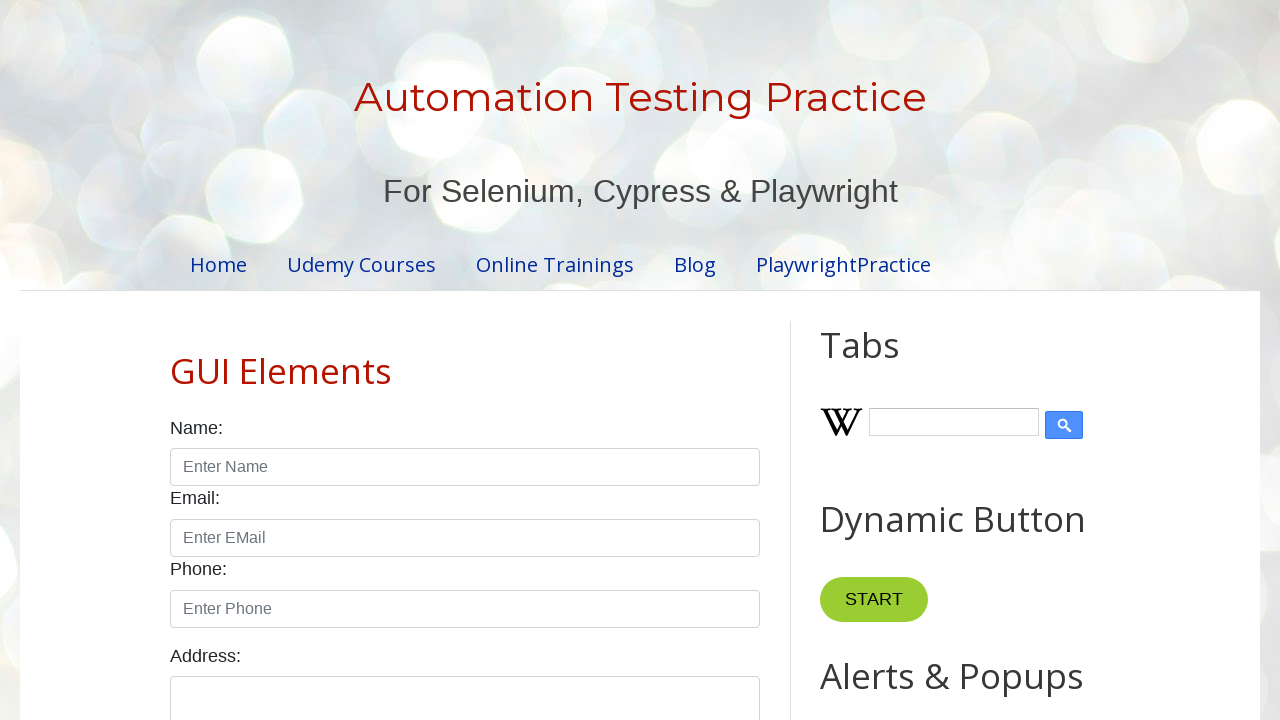

Clicked on country dropdown at (465, 360) on select#country
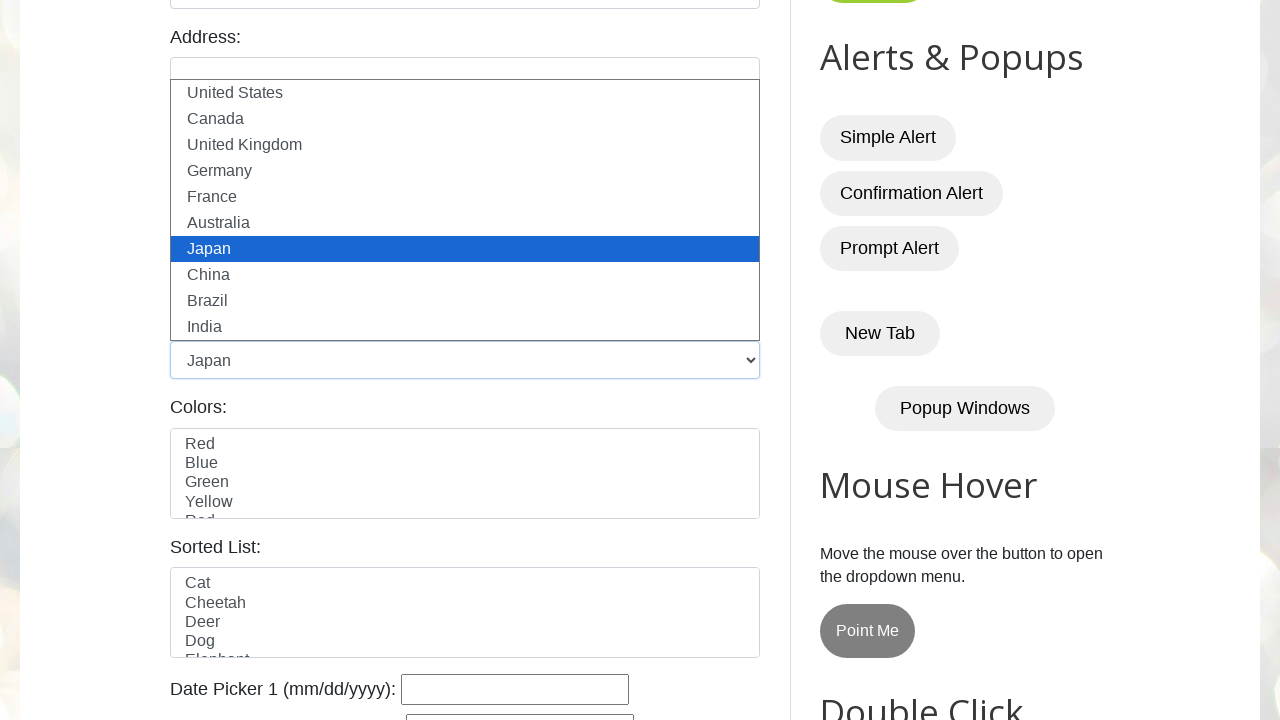

Selected 'India' from dropdown by value on select#country
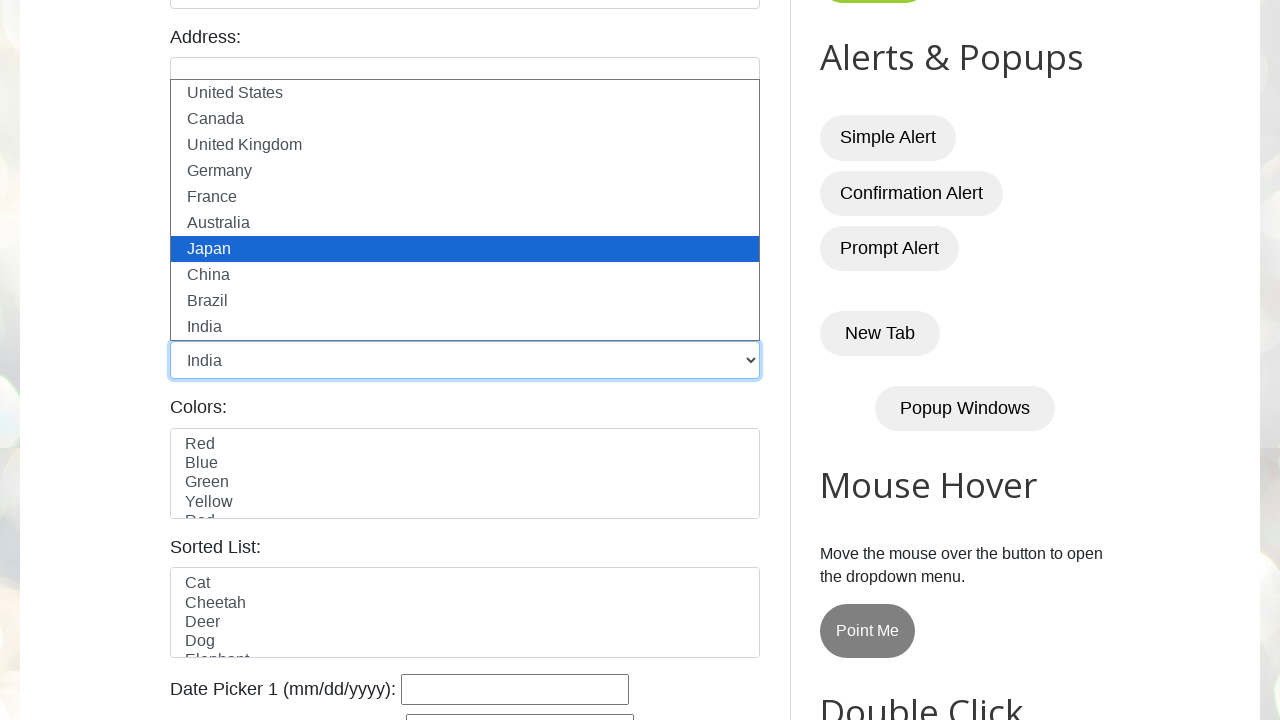

Selected dropdown option at index 5 on #country
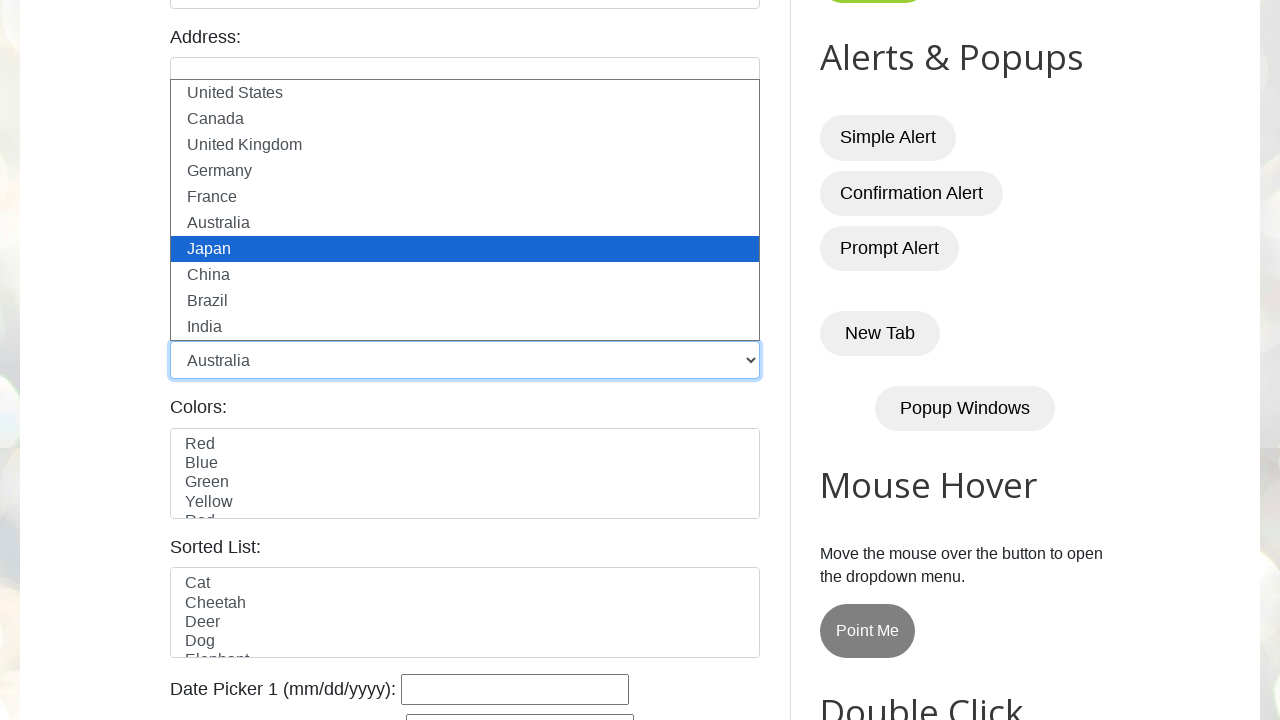

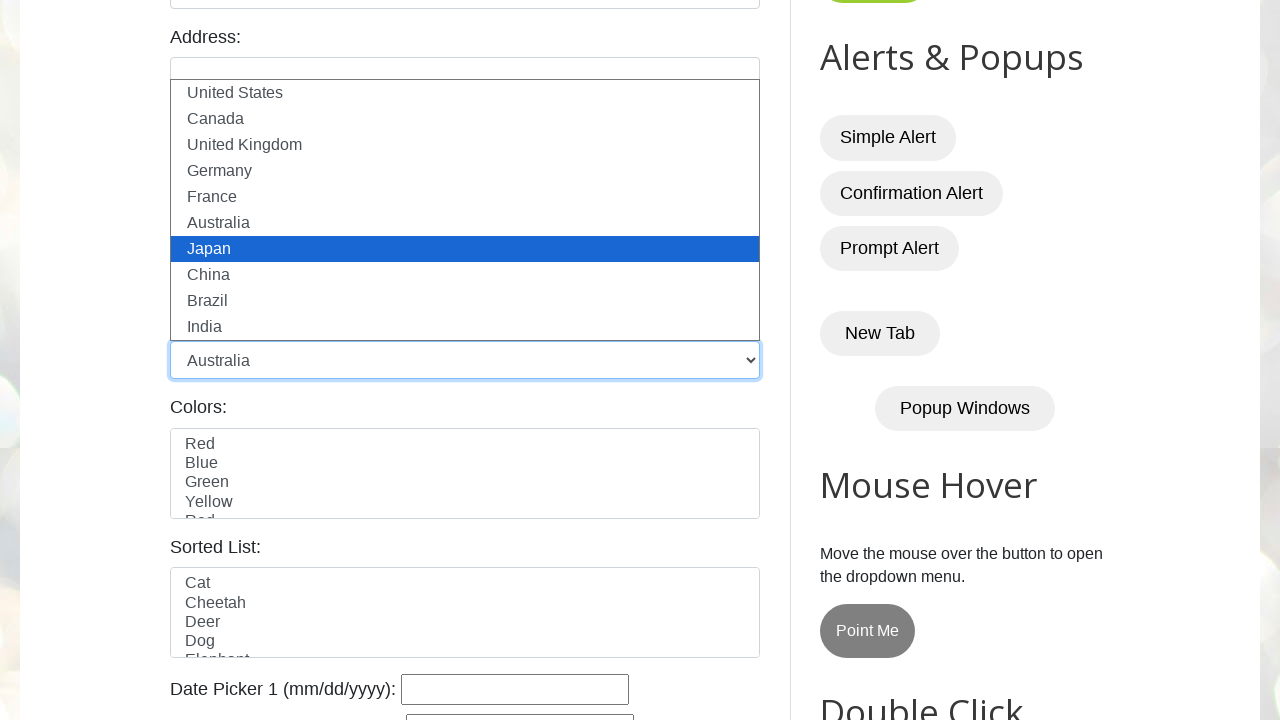